Tests the cultivated chickpea SNP search functionality by selecting crop type, search criteria, and submitting a gene ID query

Starting URL: https://cegresources.icrisat.org/cicerseq/?page_id=3605

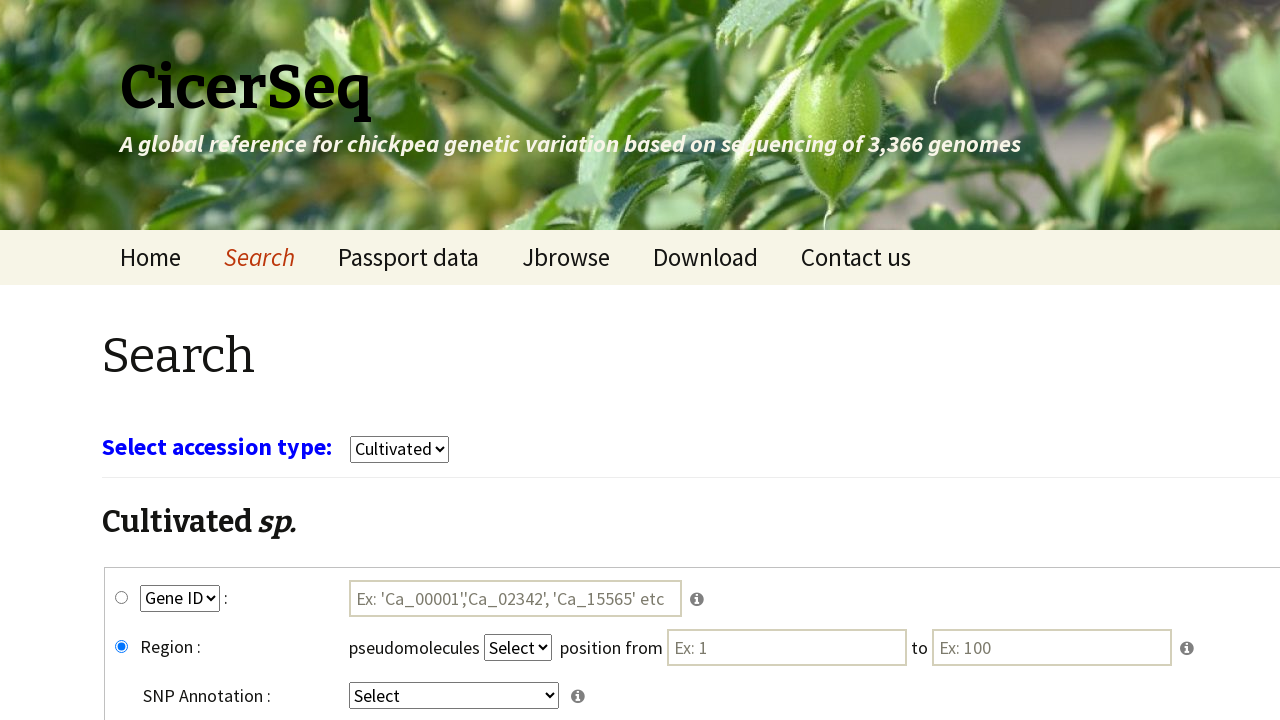

Waited for page to load (3 seconds)
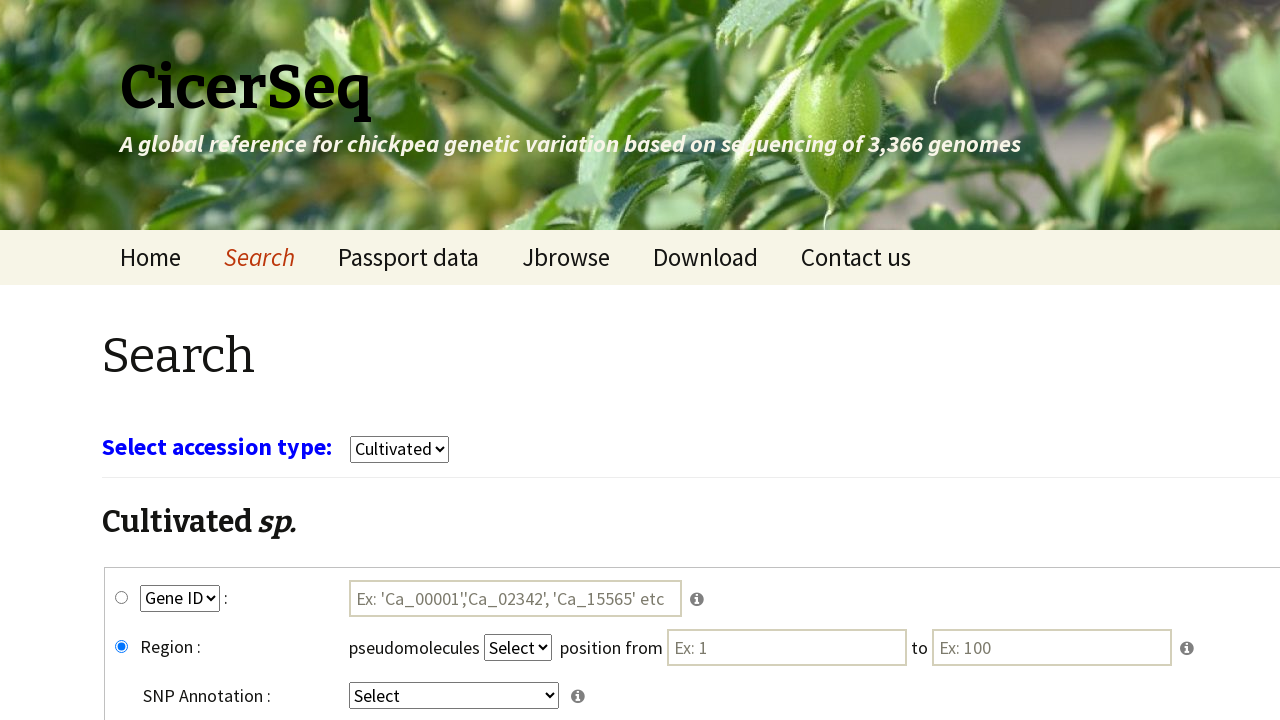

Selected 'cultivars' from crop type dropdown on select[name='select_crop']
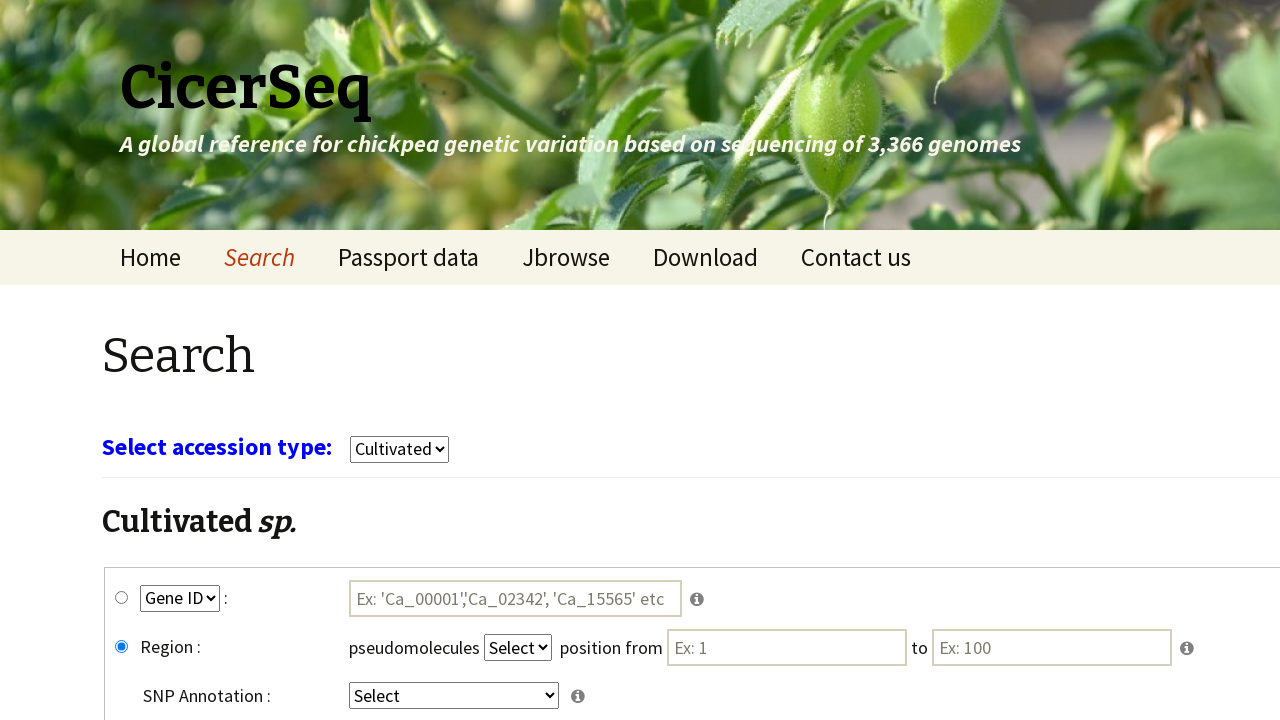

Clicked gene_snp radio button to select search criteria at (122, 598) on #gene_snp
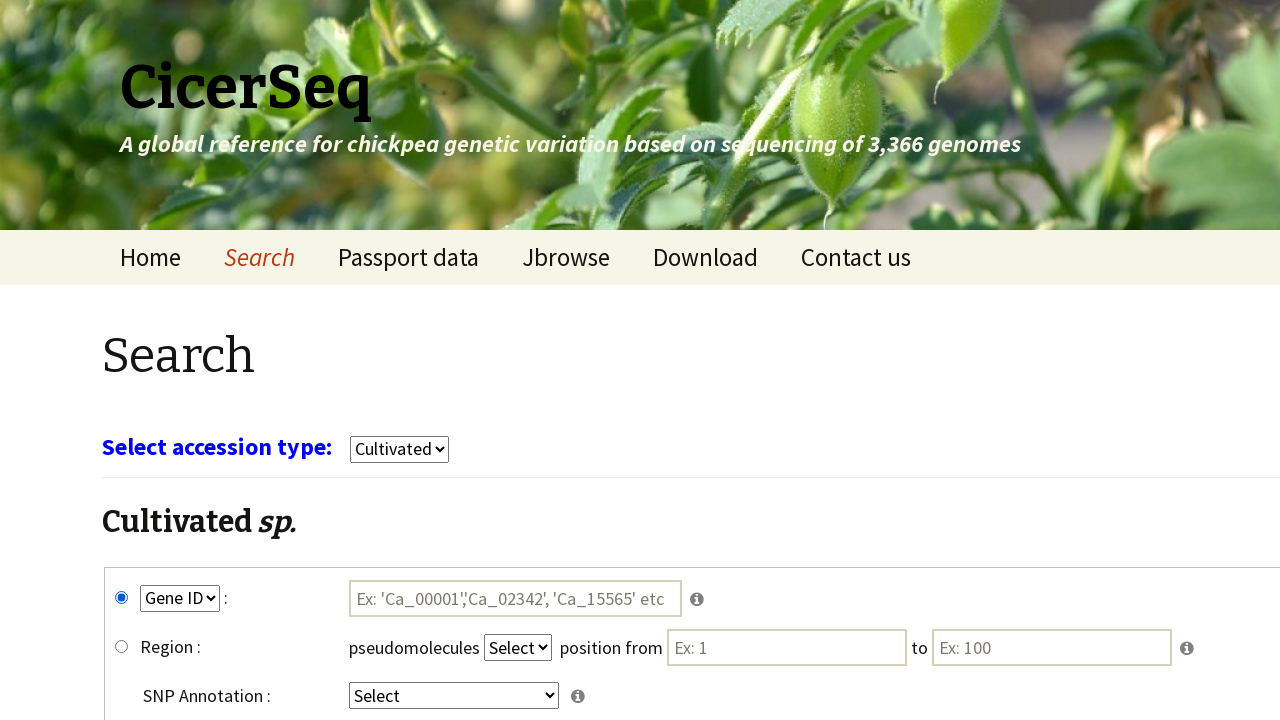

Selected 'GeneID' from key1 dropdown on select[name='key1']
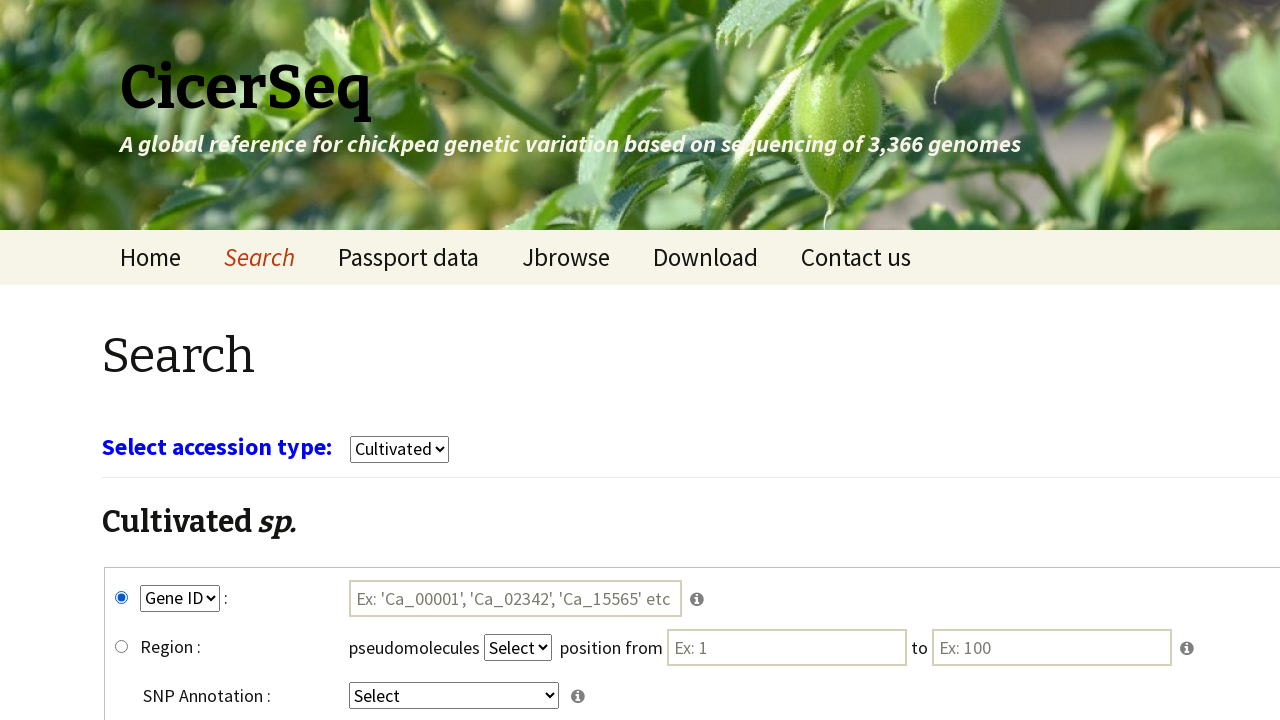

Selected 'intergenic' from key4 dropdown on select[name='key4']
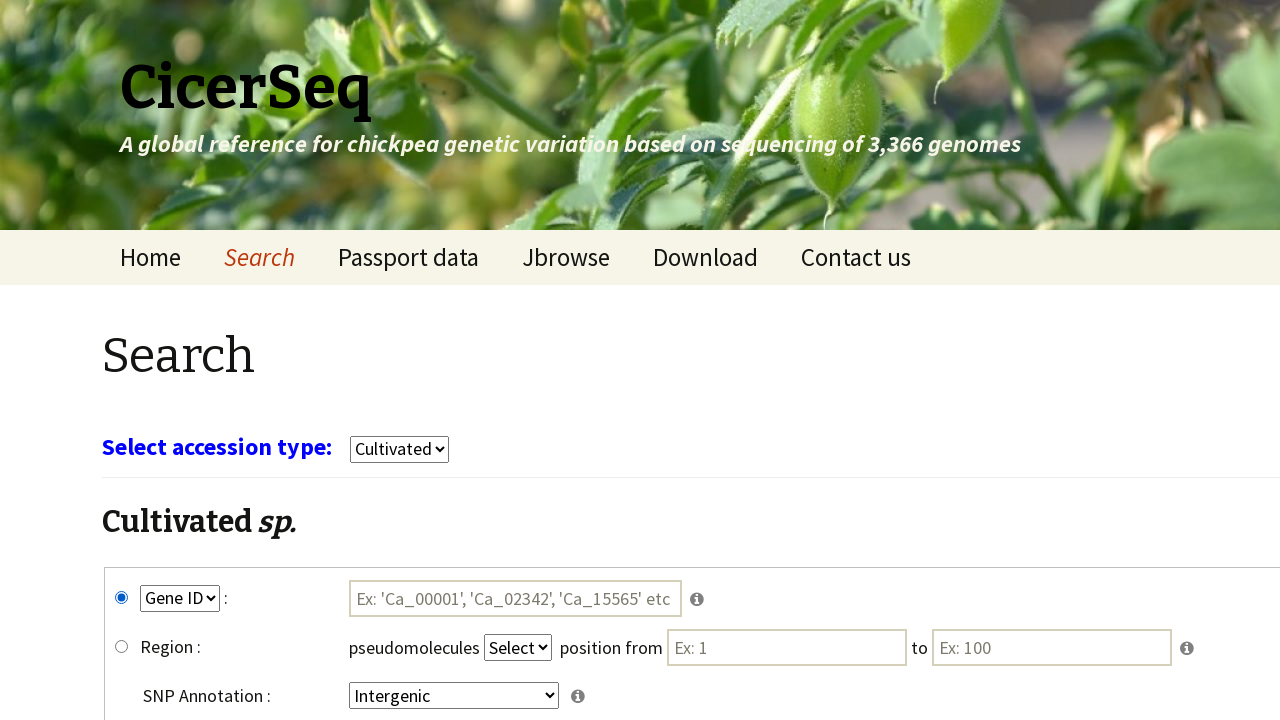

Entered gene ID 'Ca_00004' in search field on #tmp1
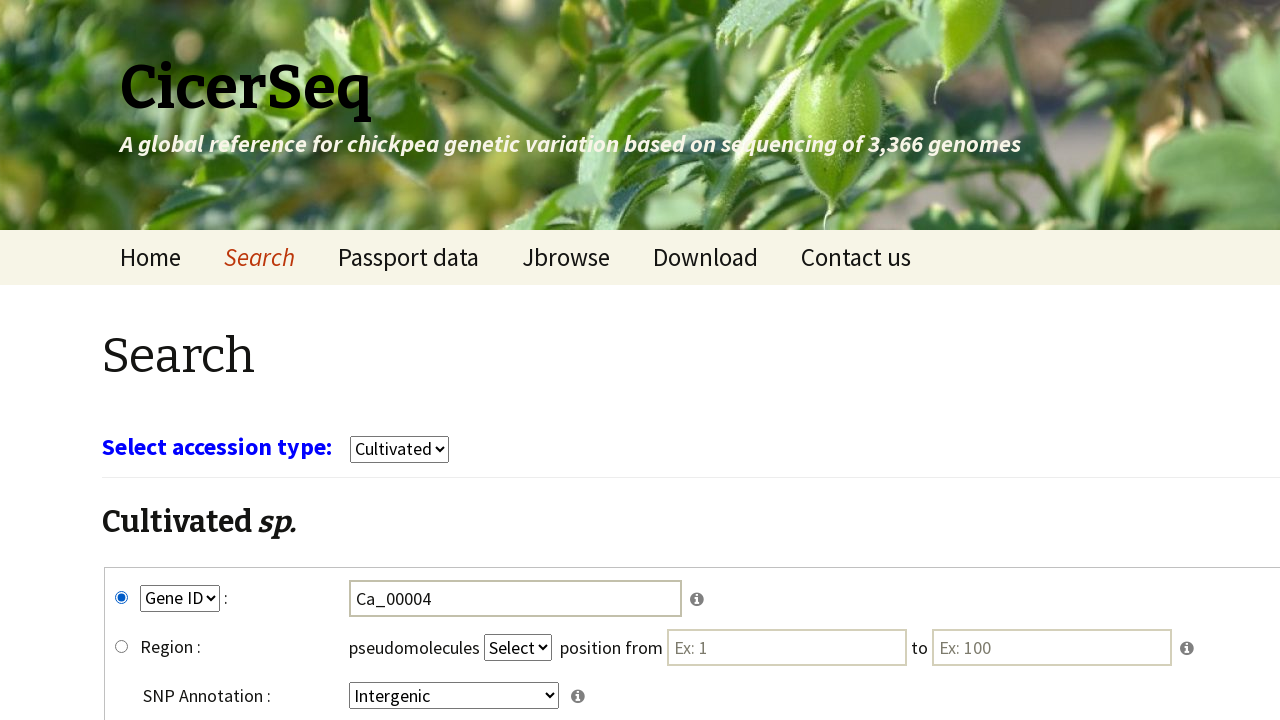

Clicked submit button to execute SNP search query at (788, 573) on input[name='submit']
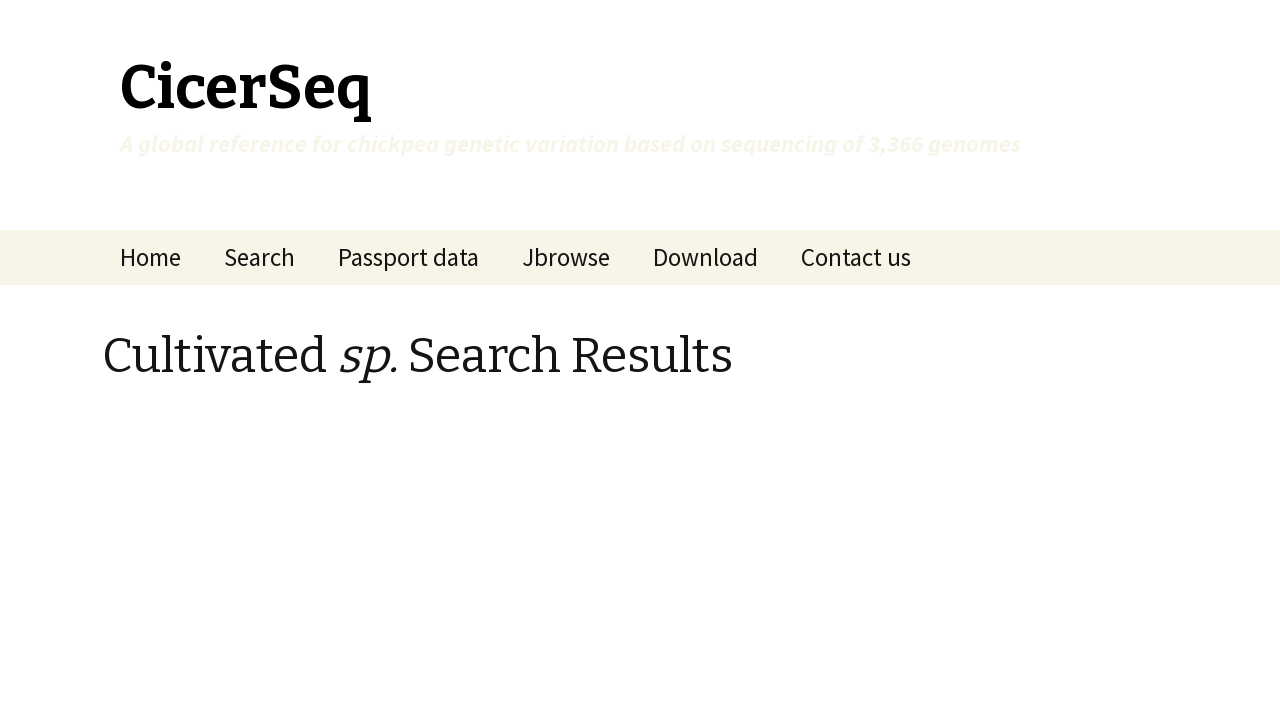

Waited for search results to load (5 seconds)
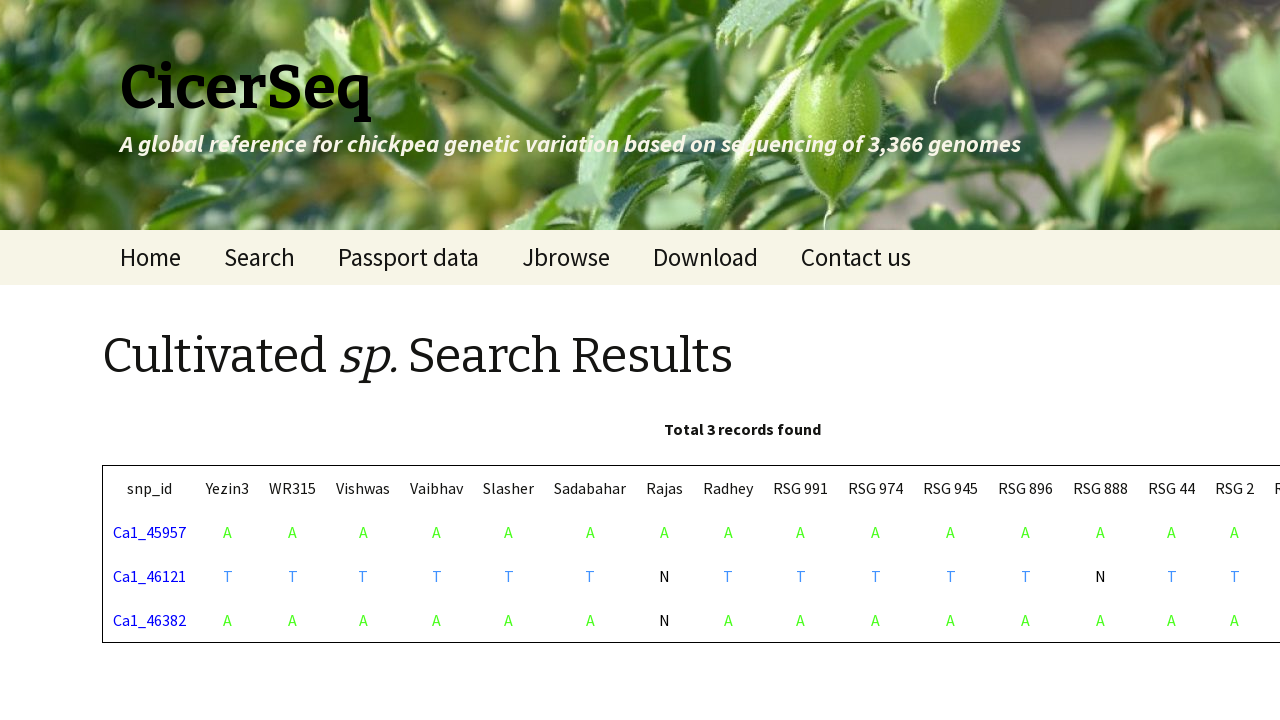

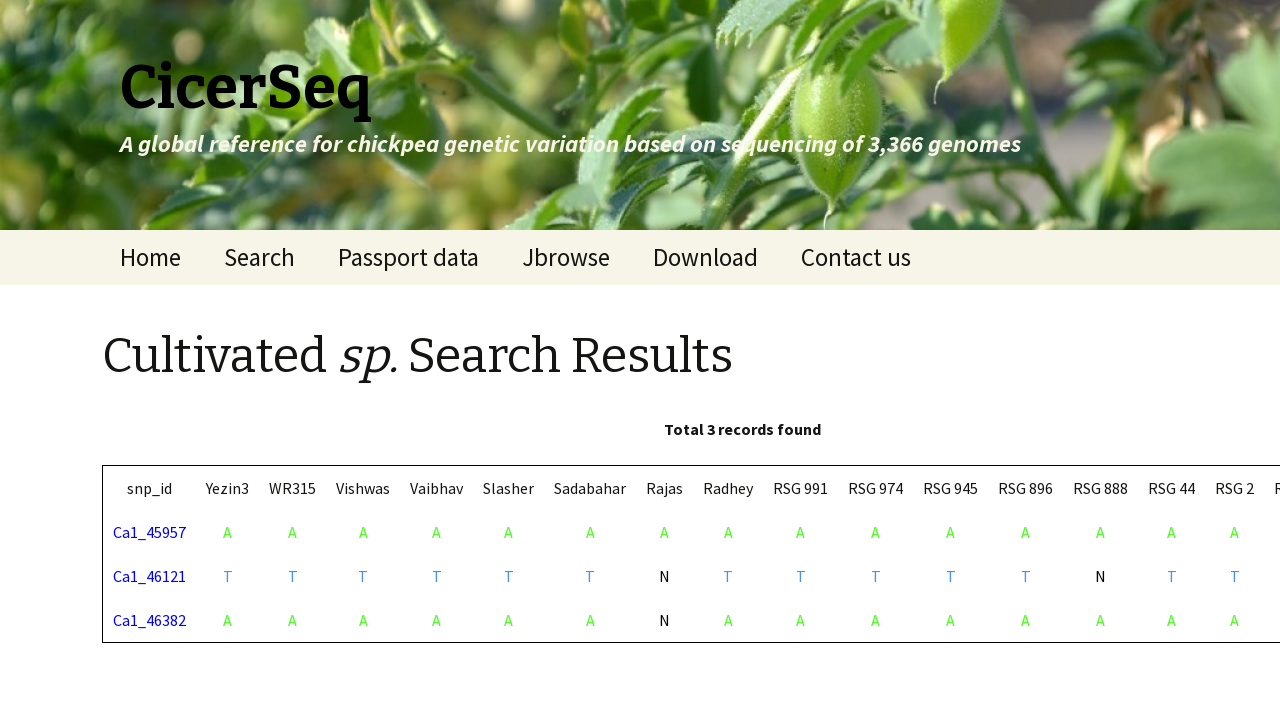